Tests different mouse click interactions including double-click and right-click on buttons

Starting URL: https://demoqa.com/buttons

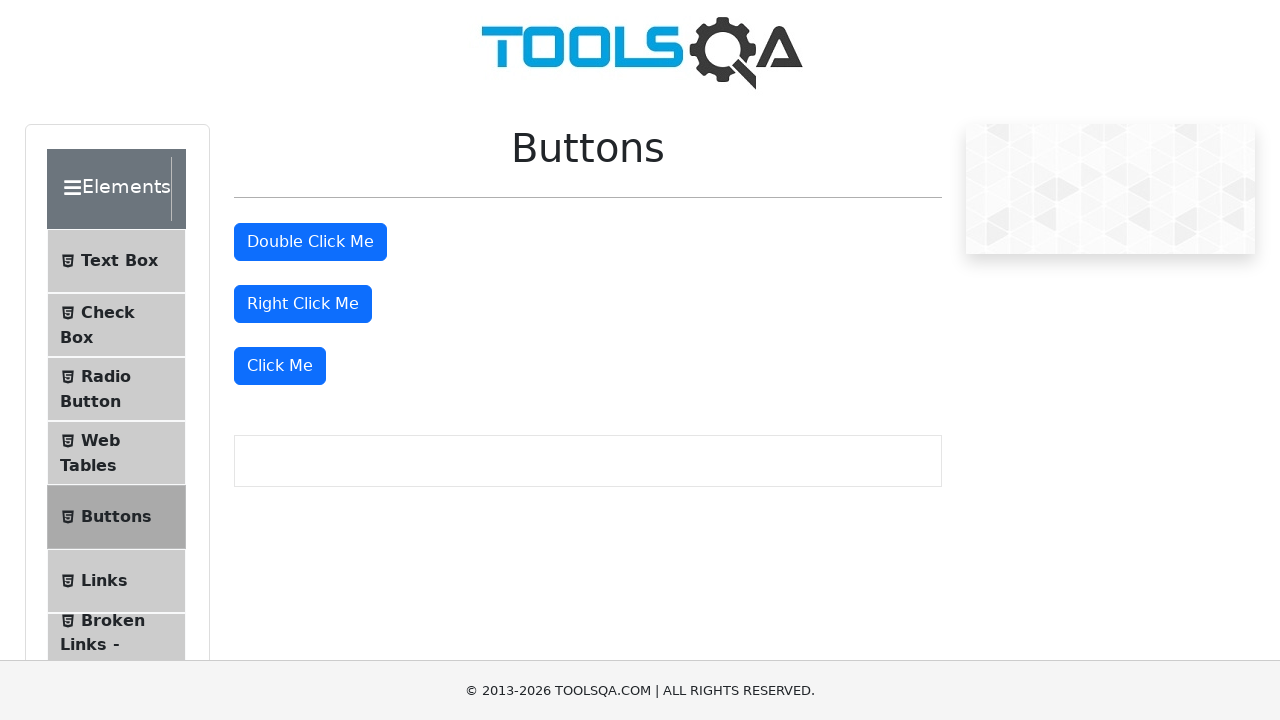

Located double-click button element
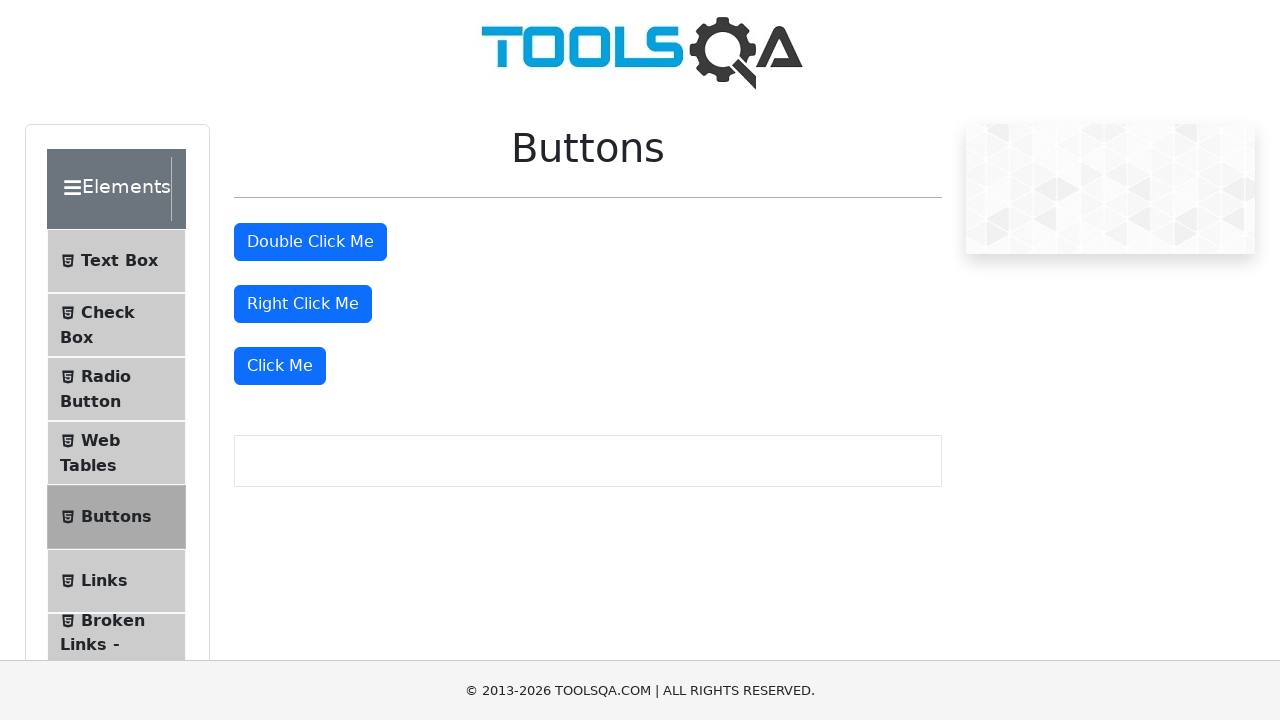

Performed double-click on the double-click button at (310, 242) on #doubleClickBtn
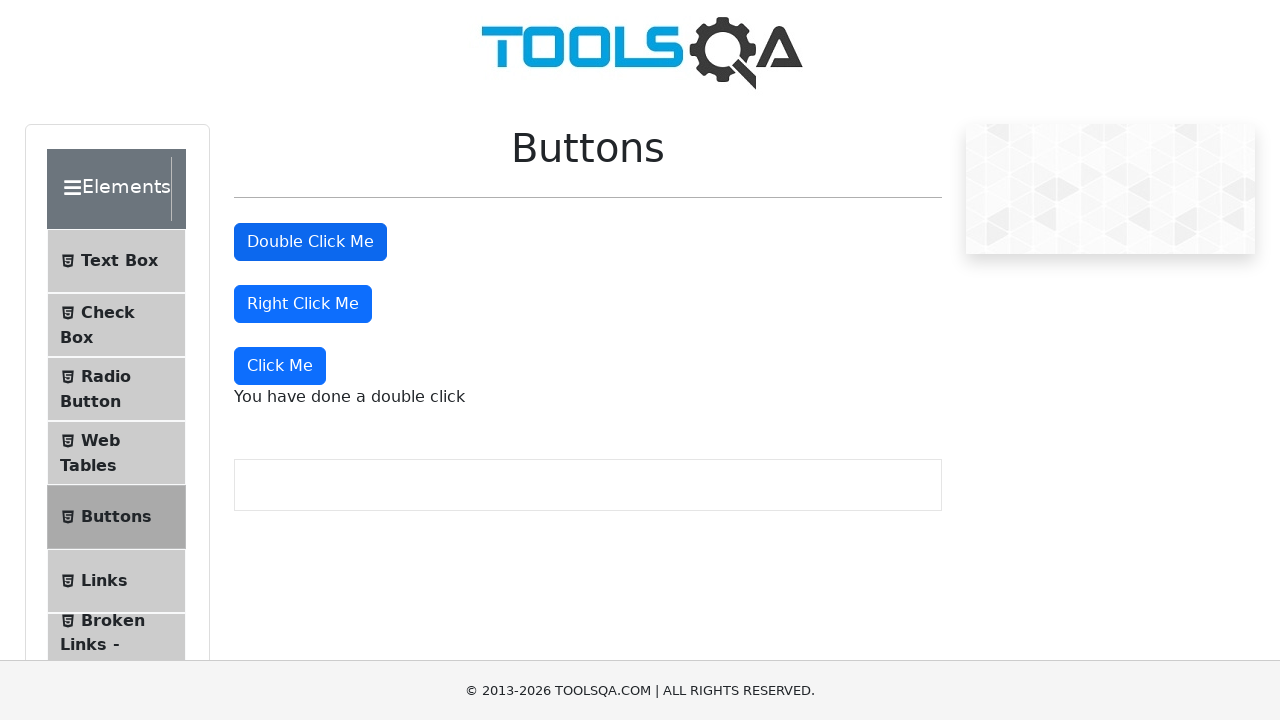

Located right-click button element
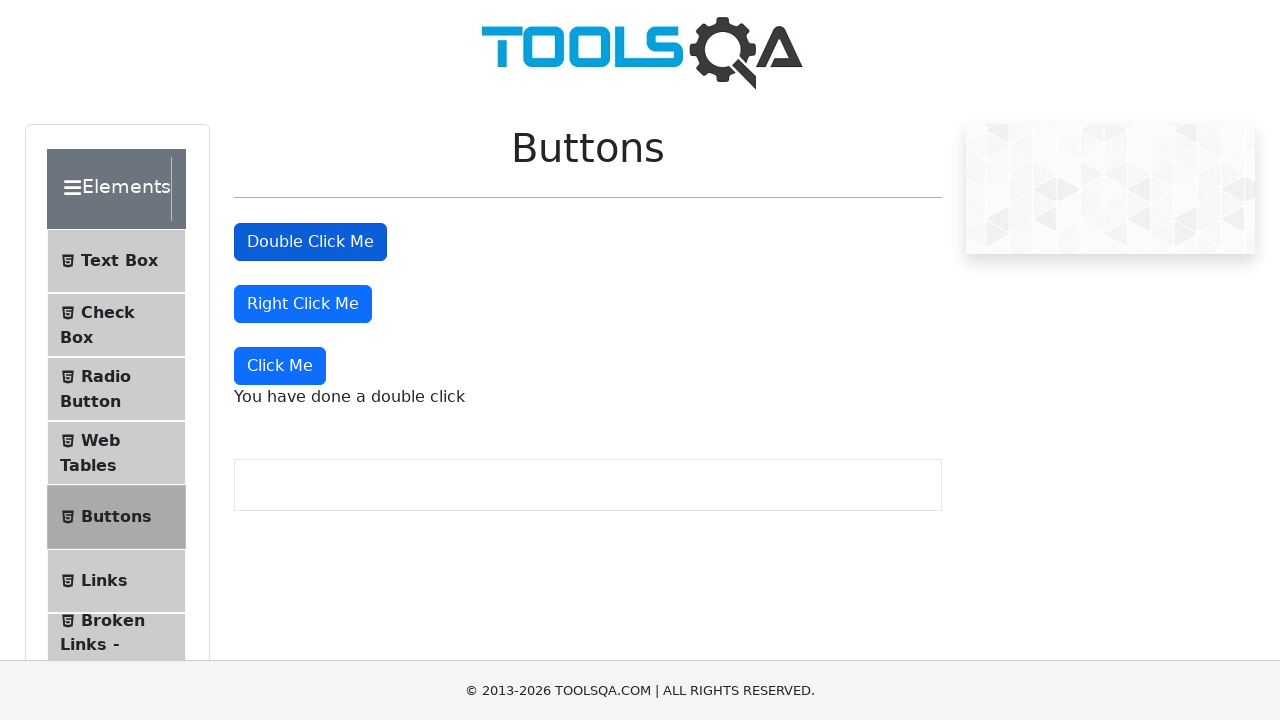

Performed right-click on the right-click button at (303, 304) on #rightClickBtn
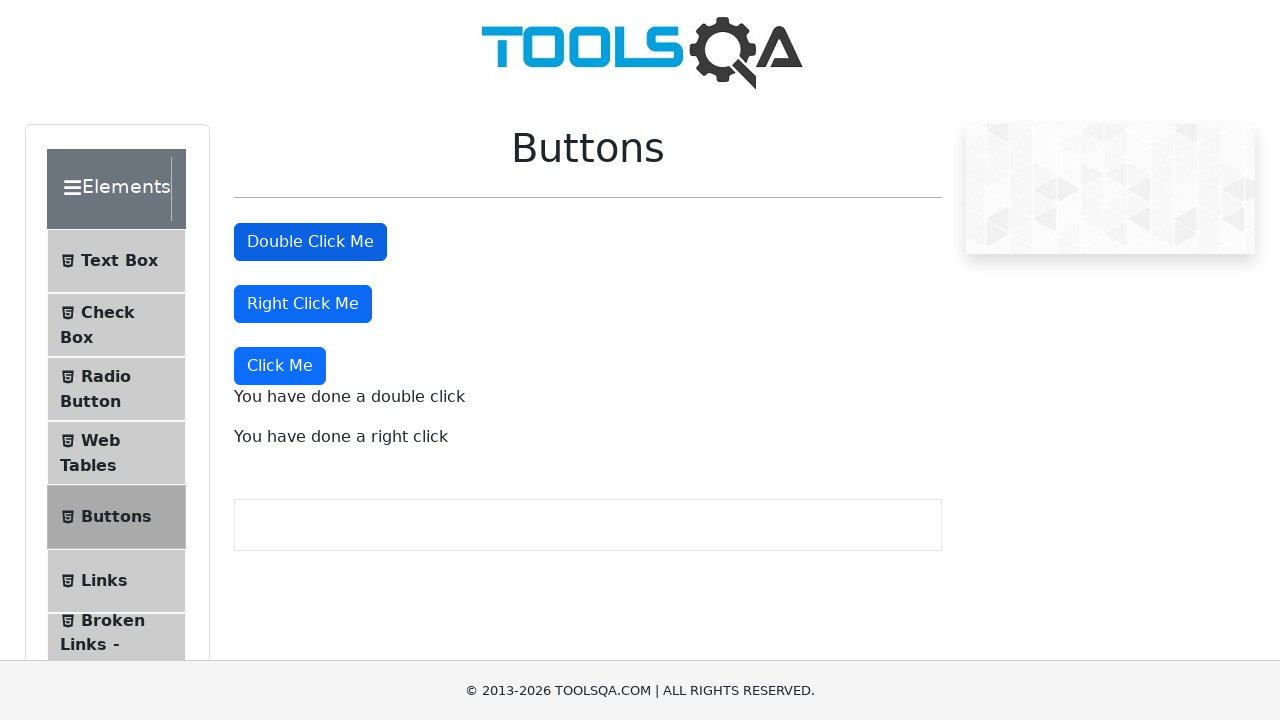

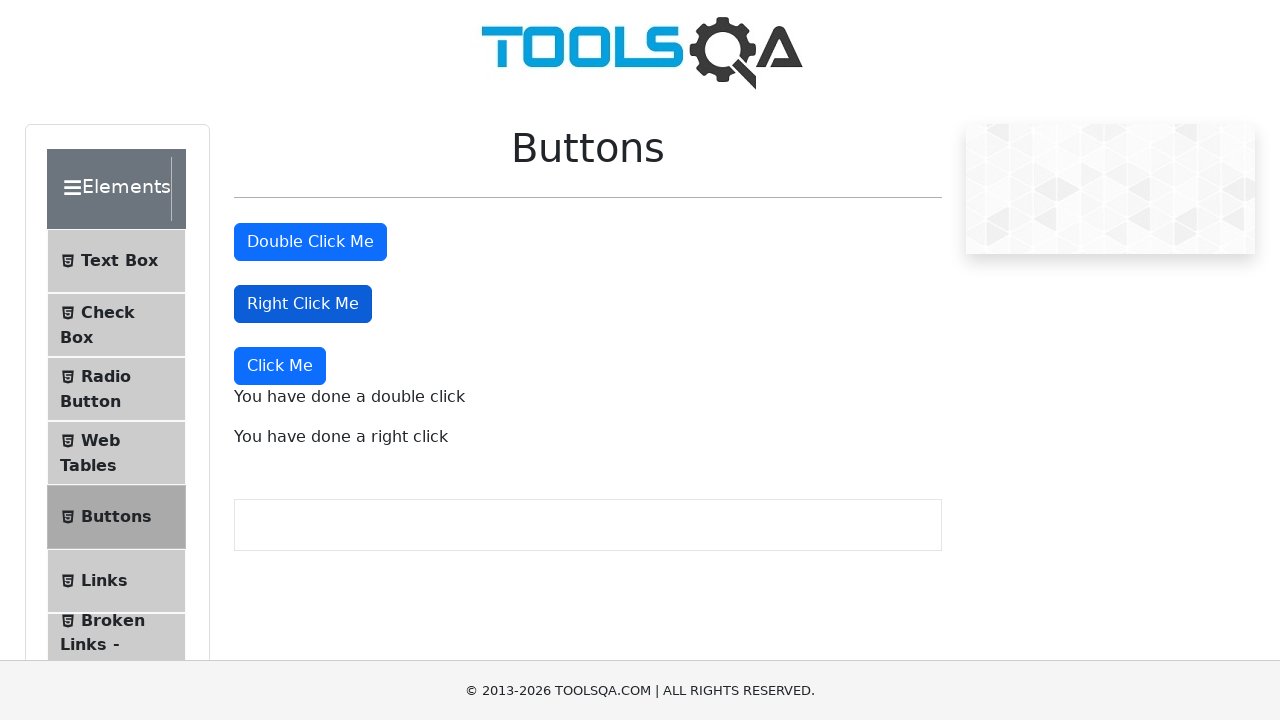